Tests Hacker News search functionality by searching for "testdriven.io" and verifying results appear

Starting URL: https://news.ycombinator.com

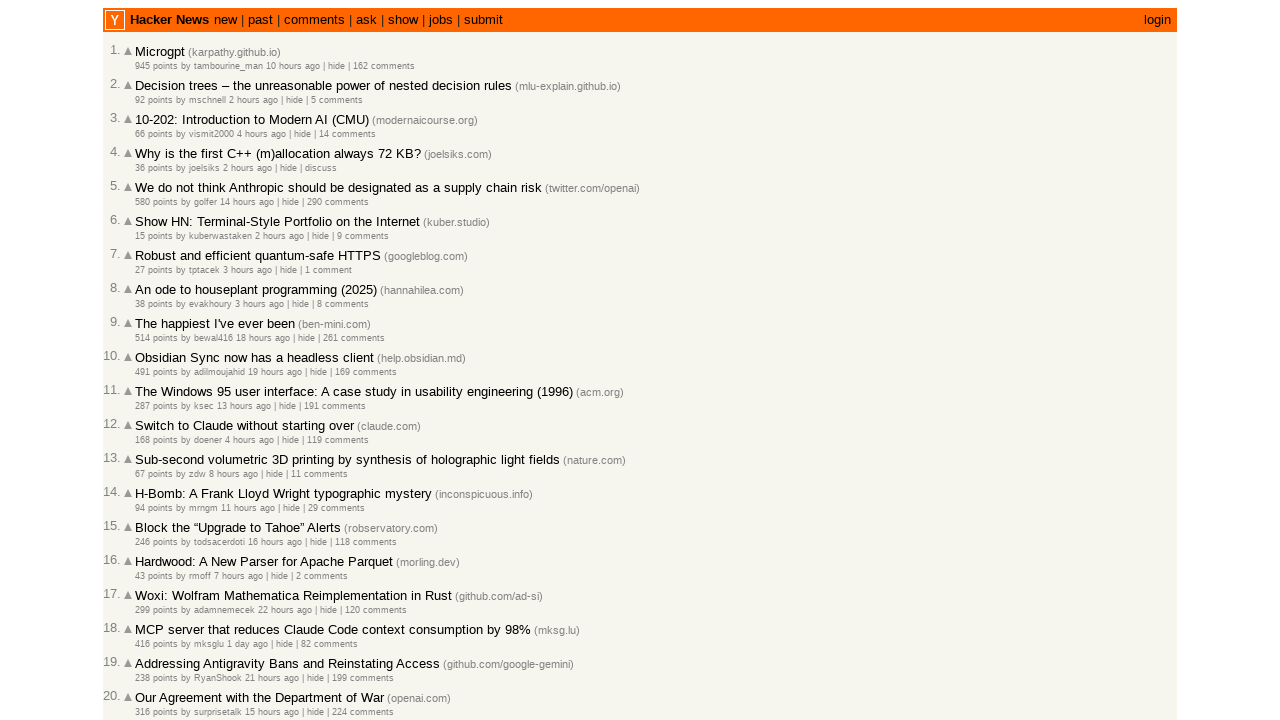

Filled search box with 'testdriven.io' on input[name='q']
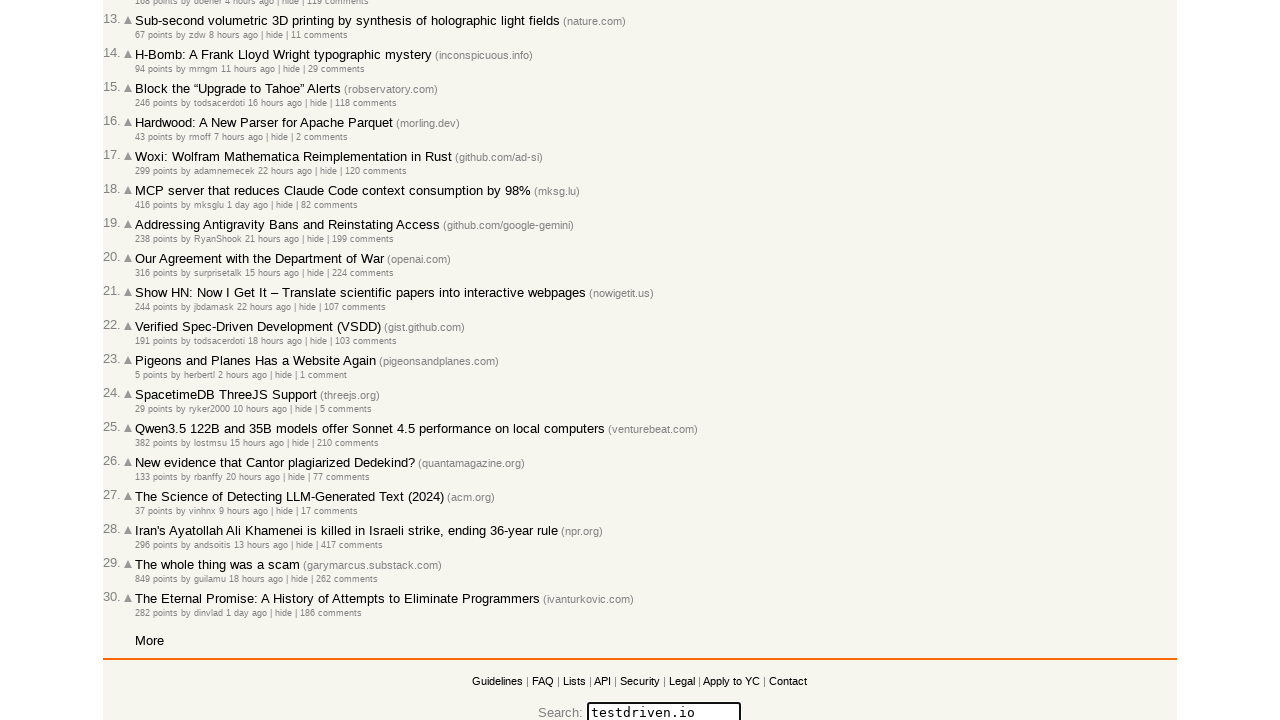

Pressed Enter to submit search query on input[name='q']
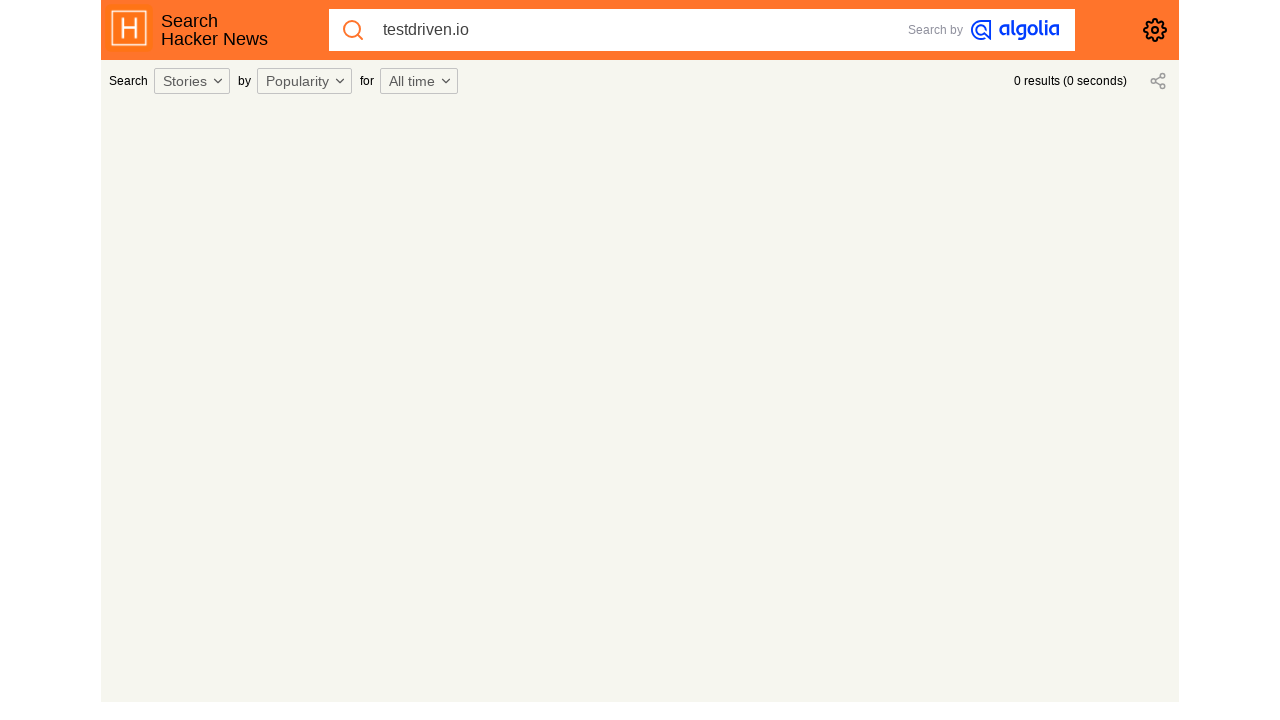

Search results loaded after network became idle
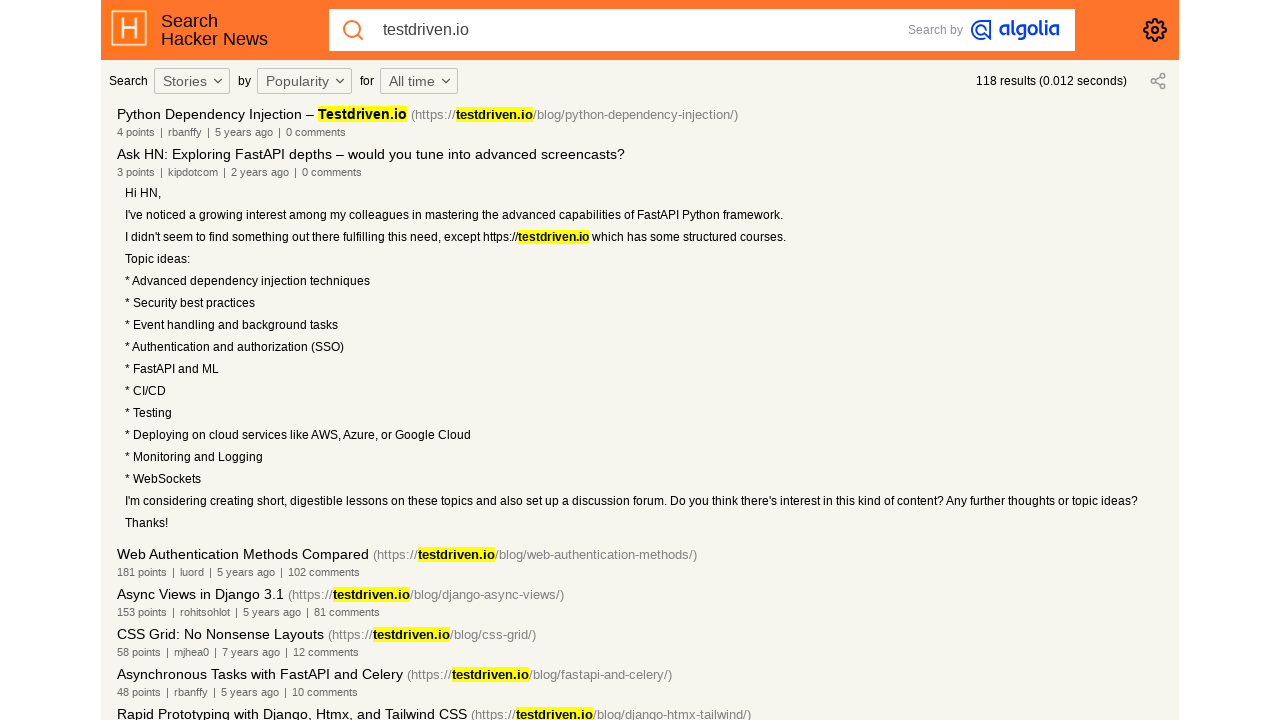

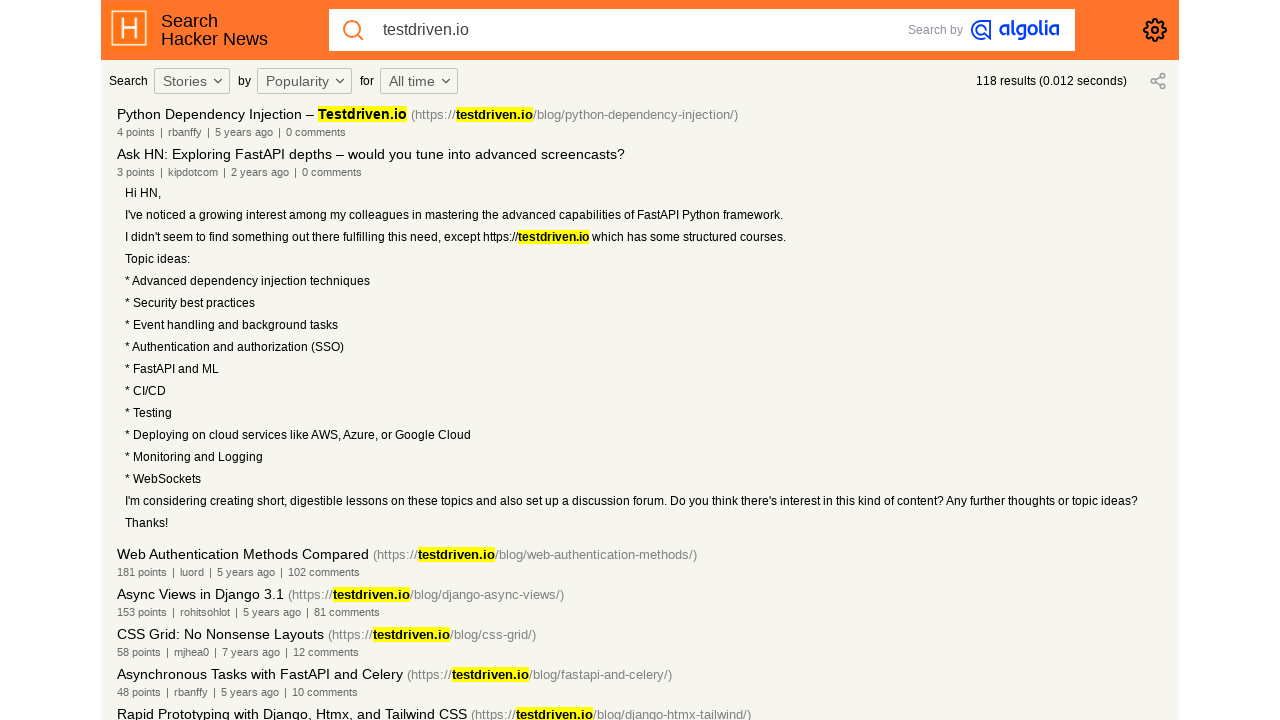